Tests sorting the Due column using semantic class-based locators on the second table, clicking the dues header and verifying sort order

Starting URL: http://the-internet.herokuapp.com/tables

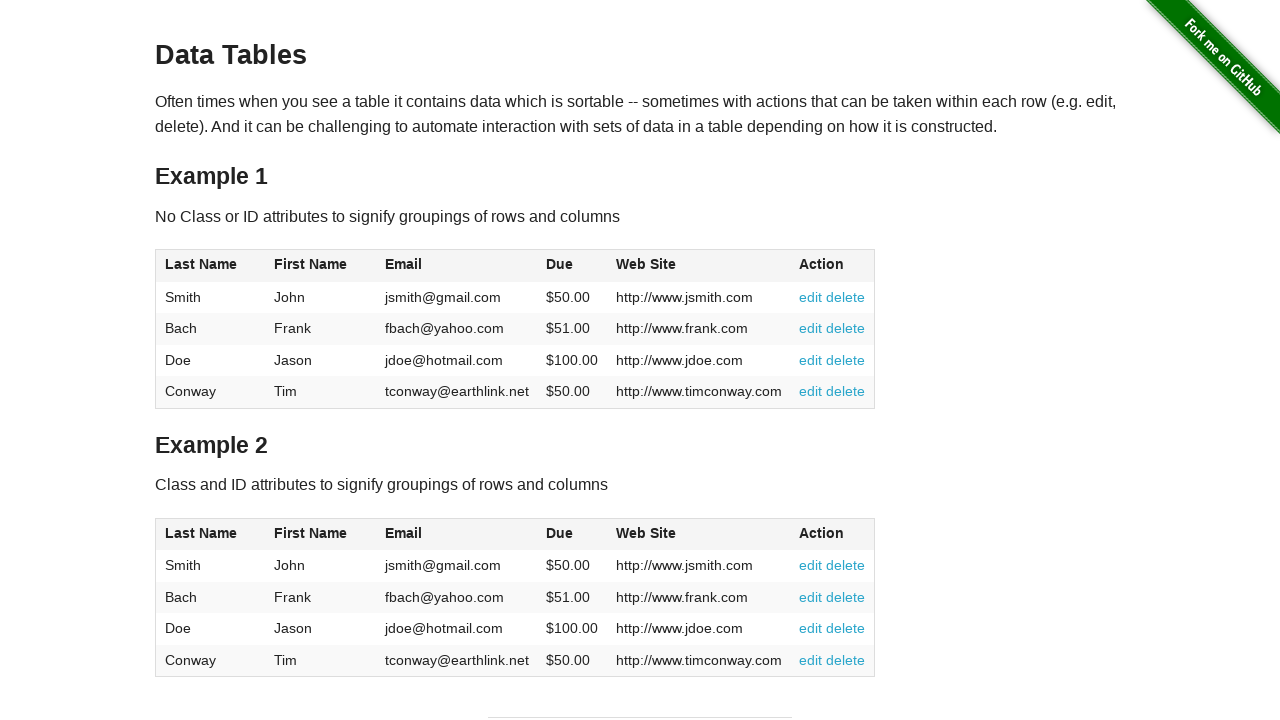

Clicked the Due column header in the second table at (560, 533) on #table2 thead .dues
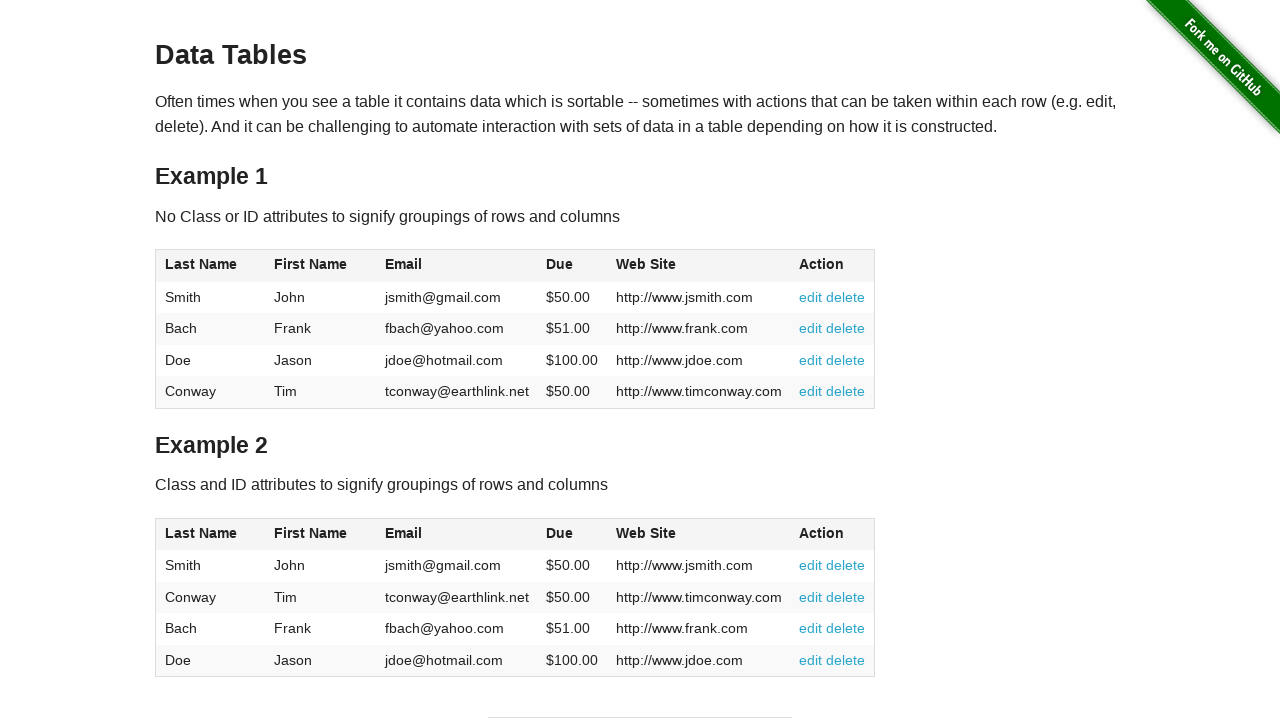

Dues column values loaded in the second table
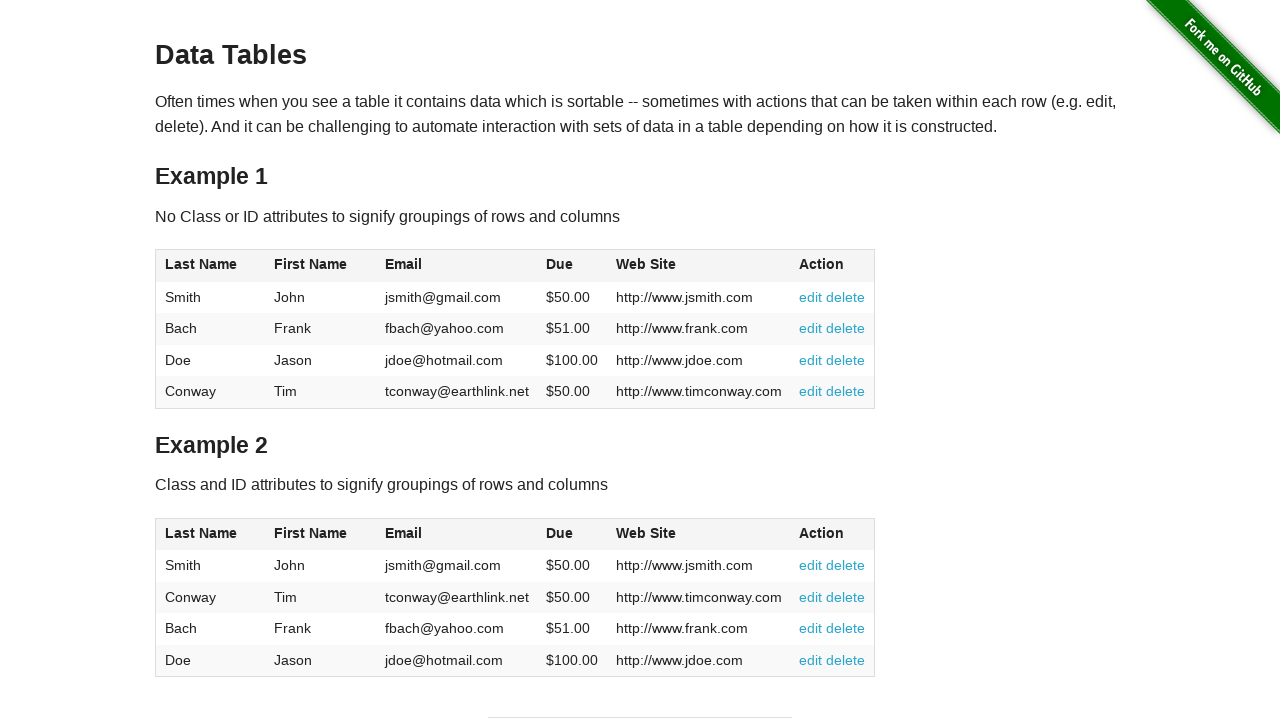

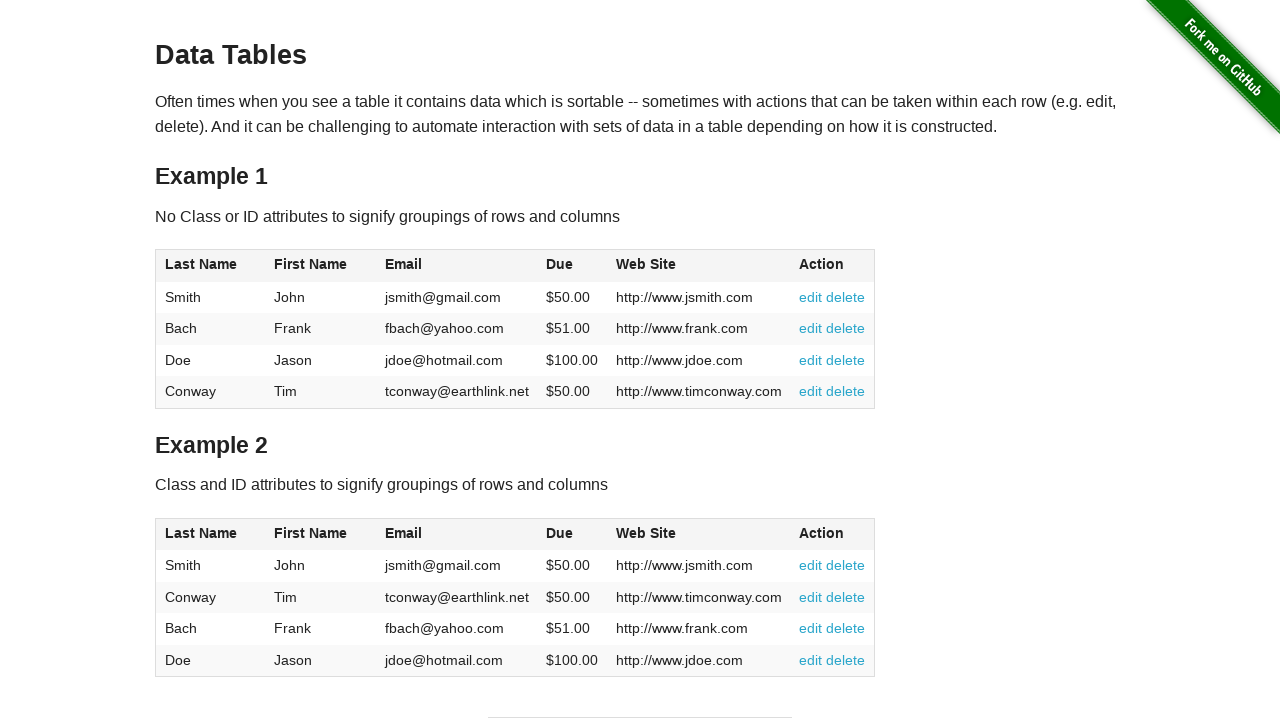